Navigates to a search results page and waits for specific element to load

Starting URL: https://www.jiuyangongshe.com/search/new?k=%E6%A2%A6%E7%BD%91%E7%A7%91%E6%8A%80&type=5

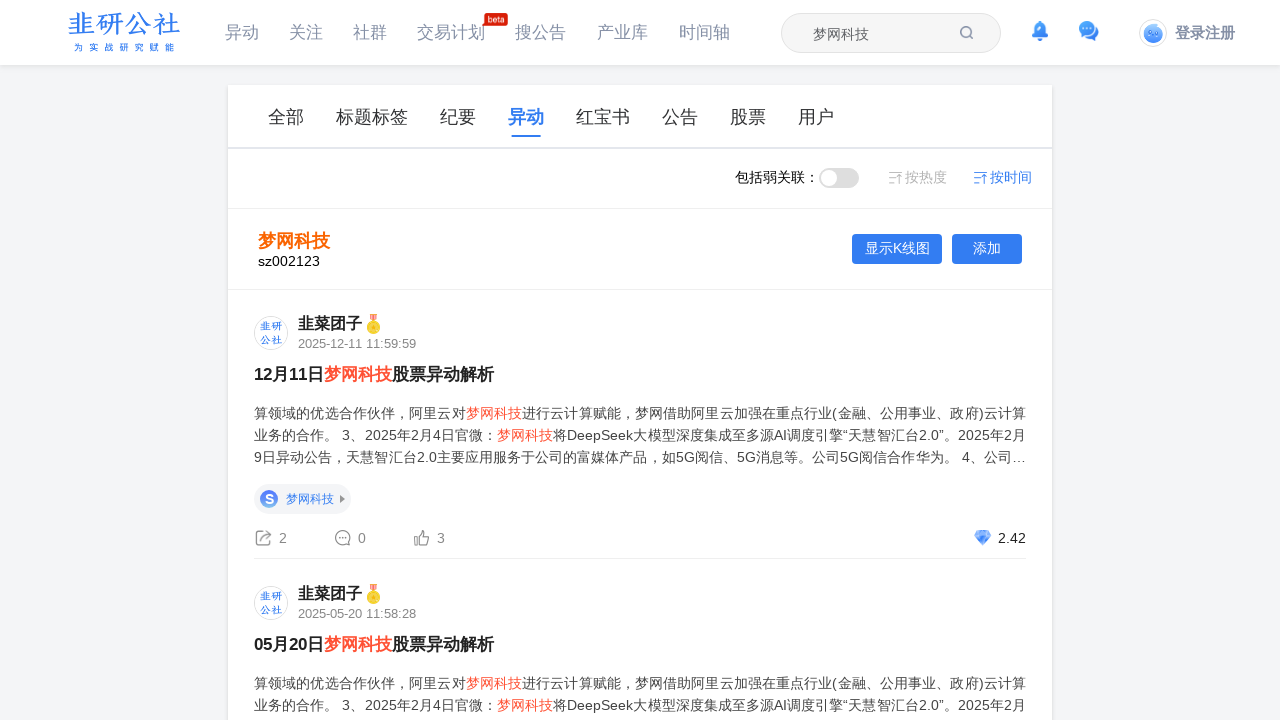

Navigated to search results page for '梦网科技'
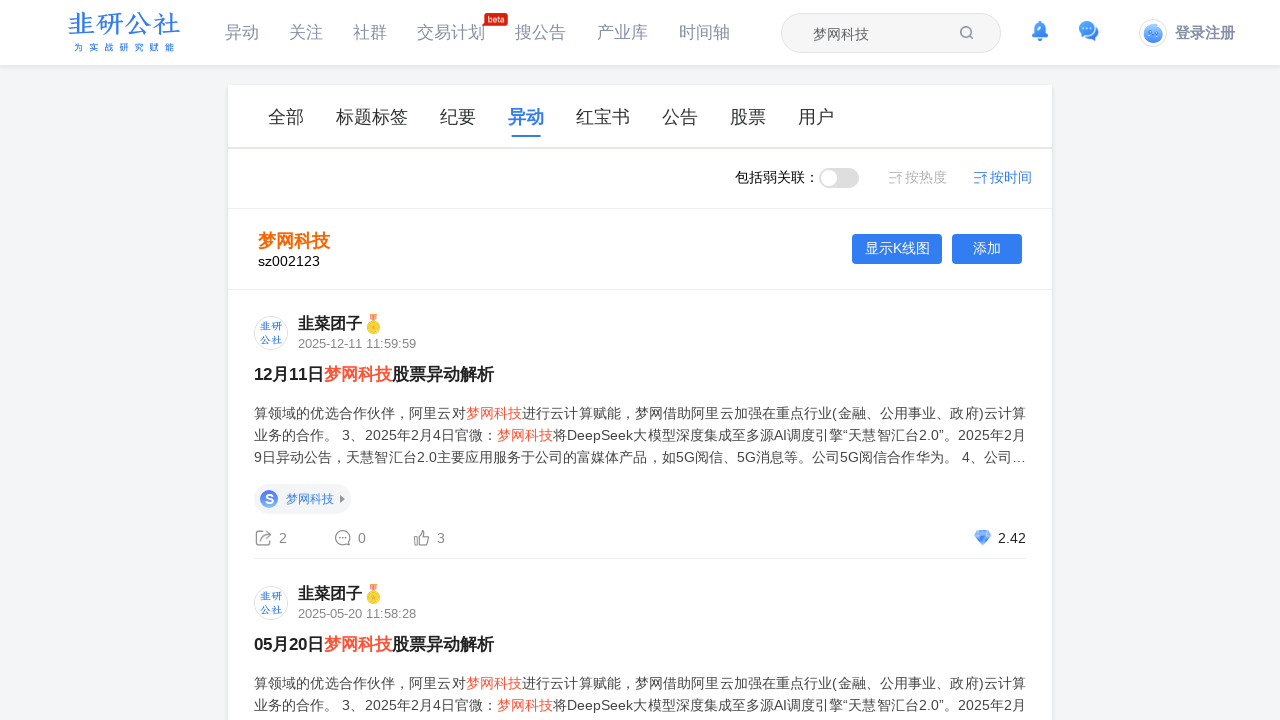

Waited for network idle state - page content fully loaded
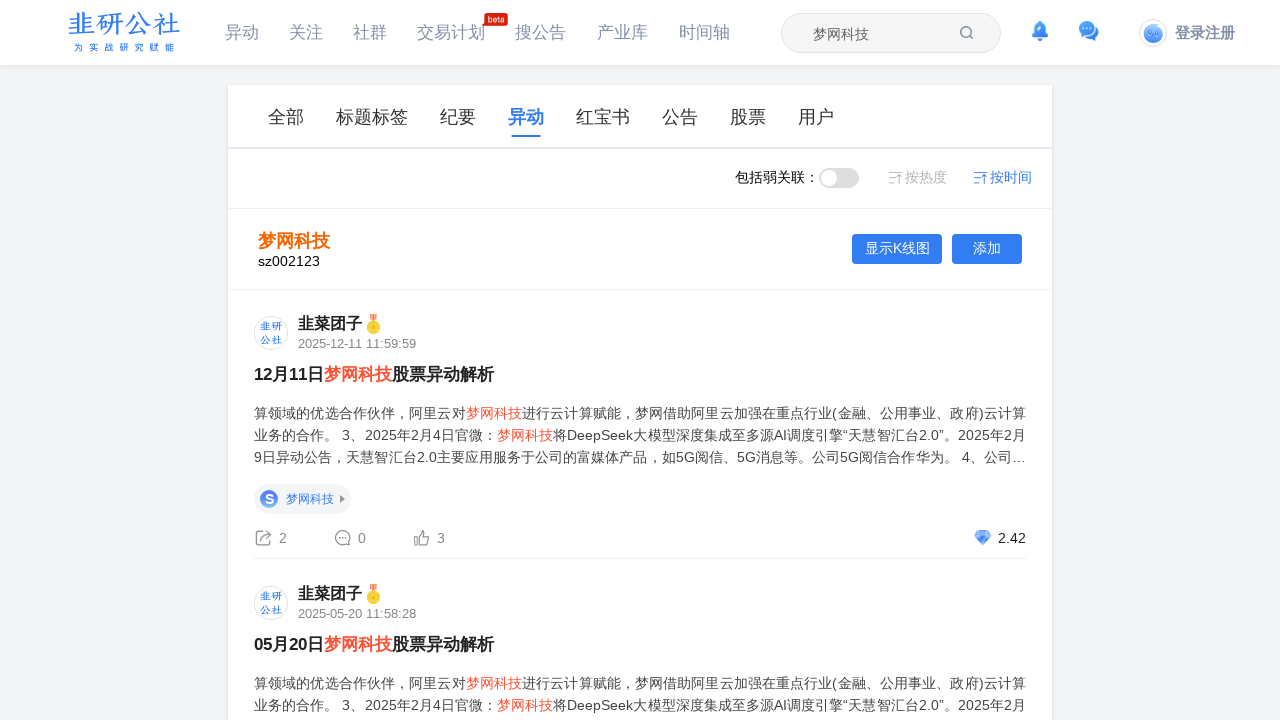

Retrieved page content to verify page loaded successfully
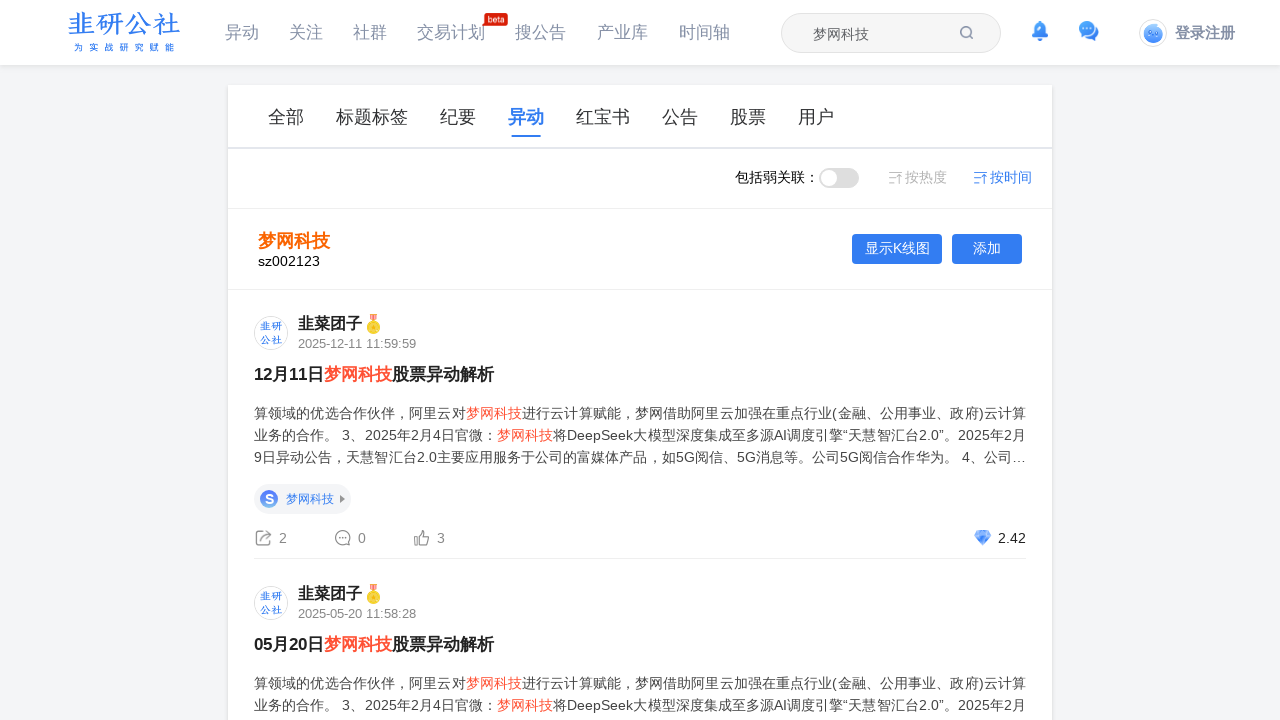

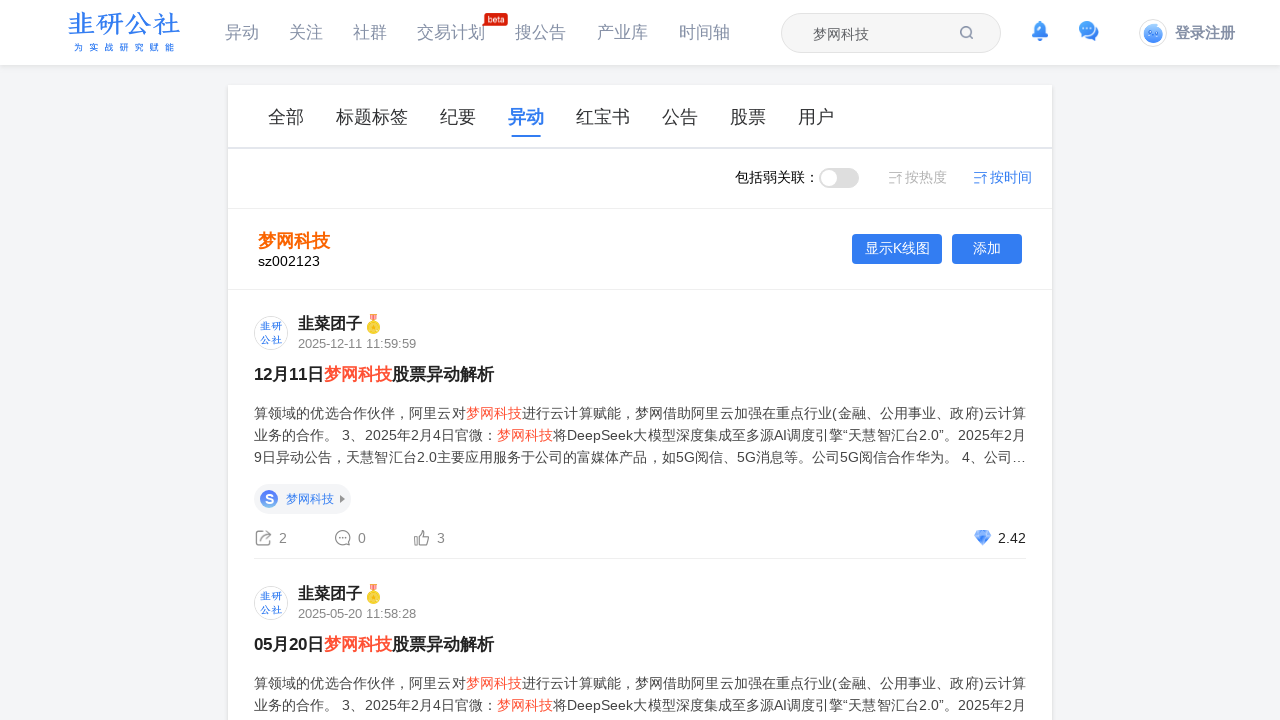